Tests navigation on Test Automation University website by clicking on Certificates link and then navigating to Top 100 Students page, verifying students are displayed

Starting URL: https://testautomationu.applitools.com/

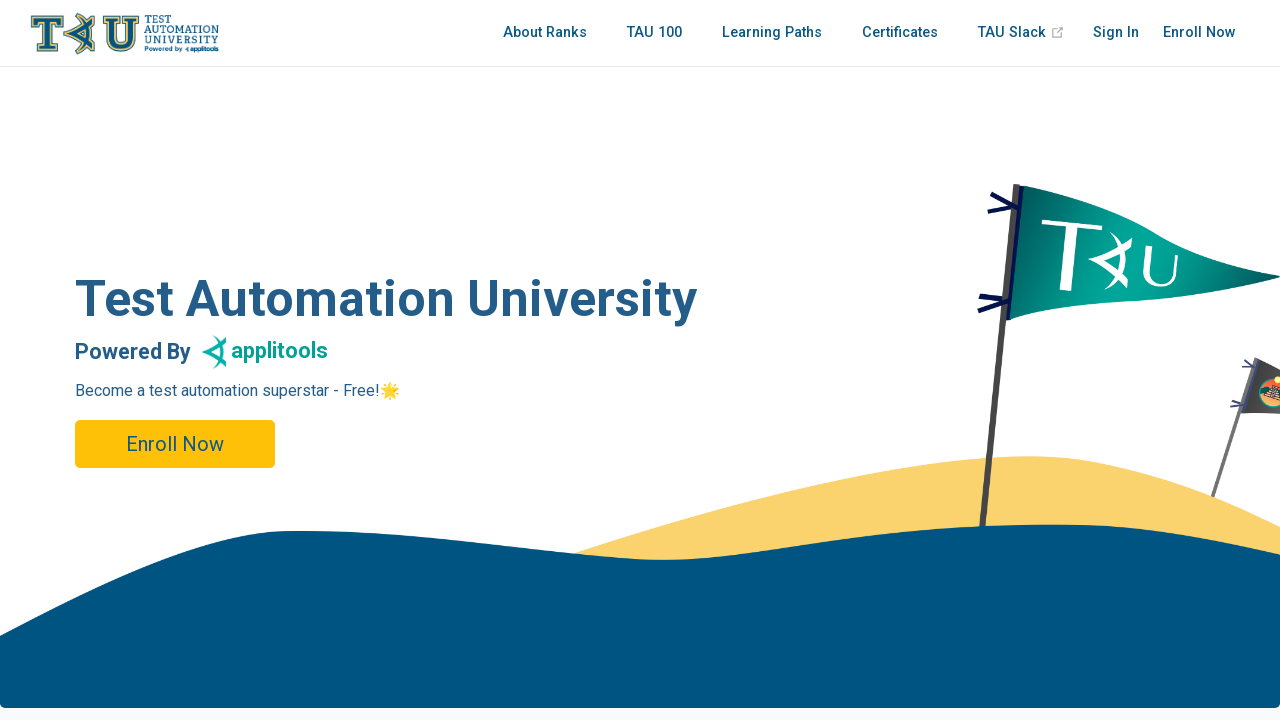

Navigated to Test Automation University homepage
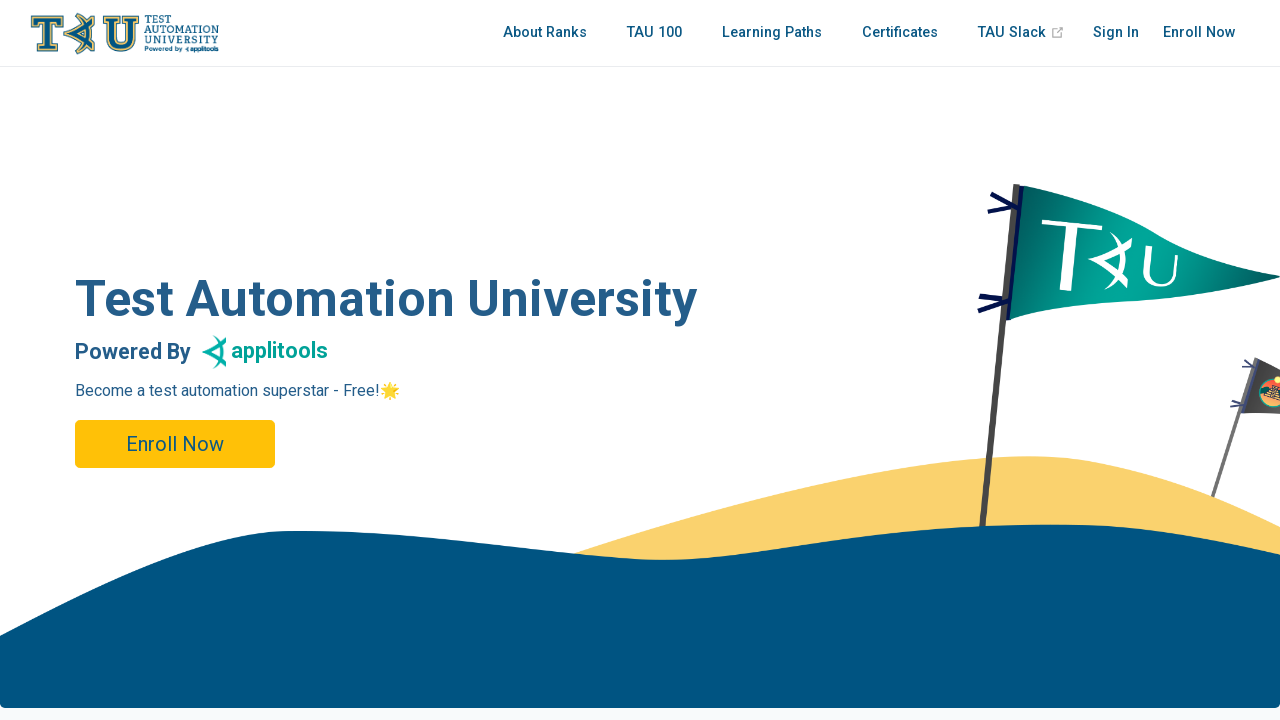

Clicked on Certificates link at (900, 33) on a:text('Certificates')
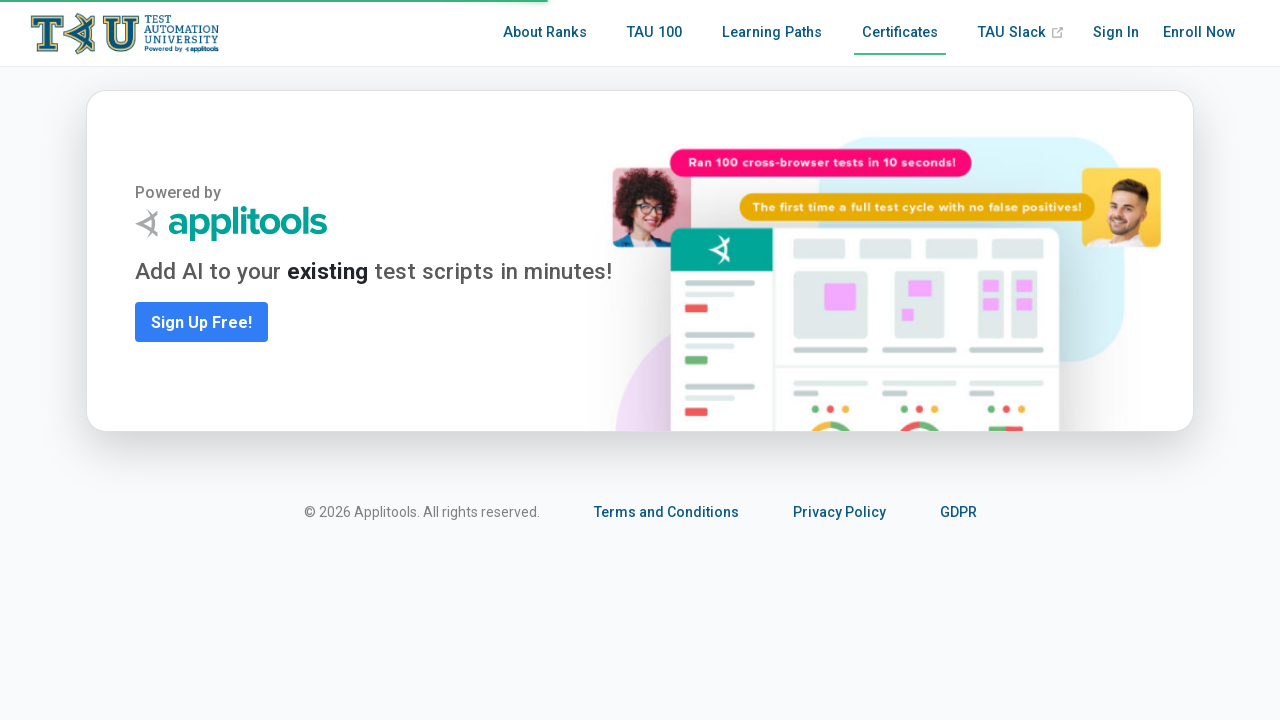

Clicked on Top 100 Students link at (654, 33) on nav.nav-links.can-hide >> a[href='/tau100.html']
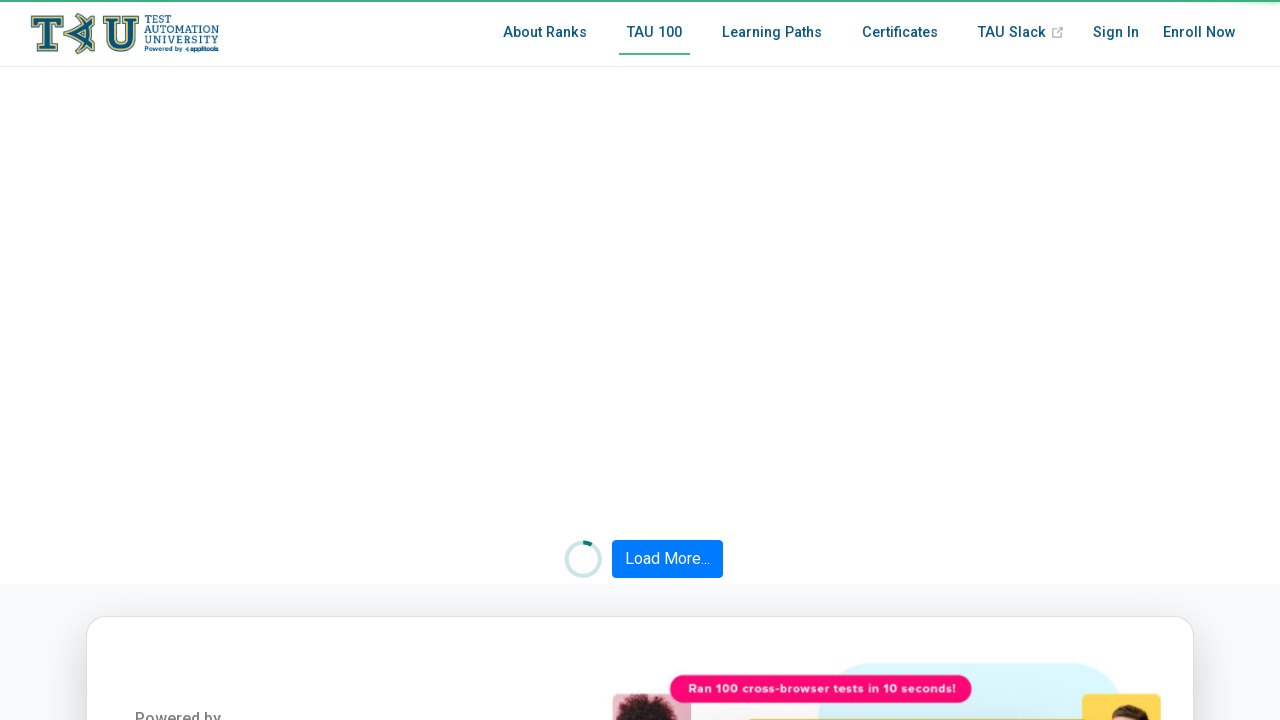

Students list loaded and verified
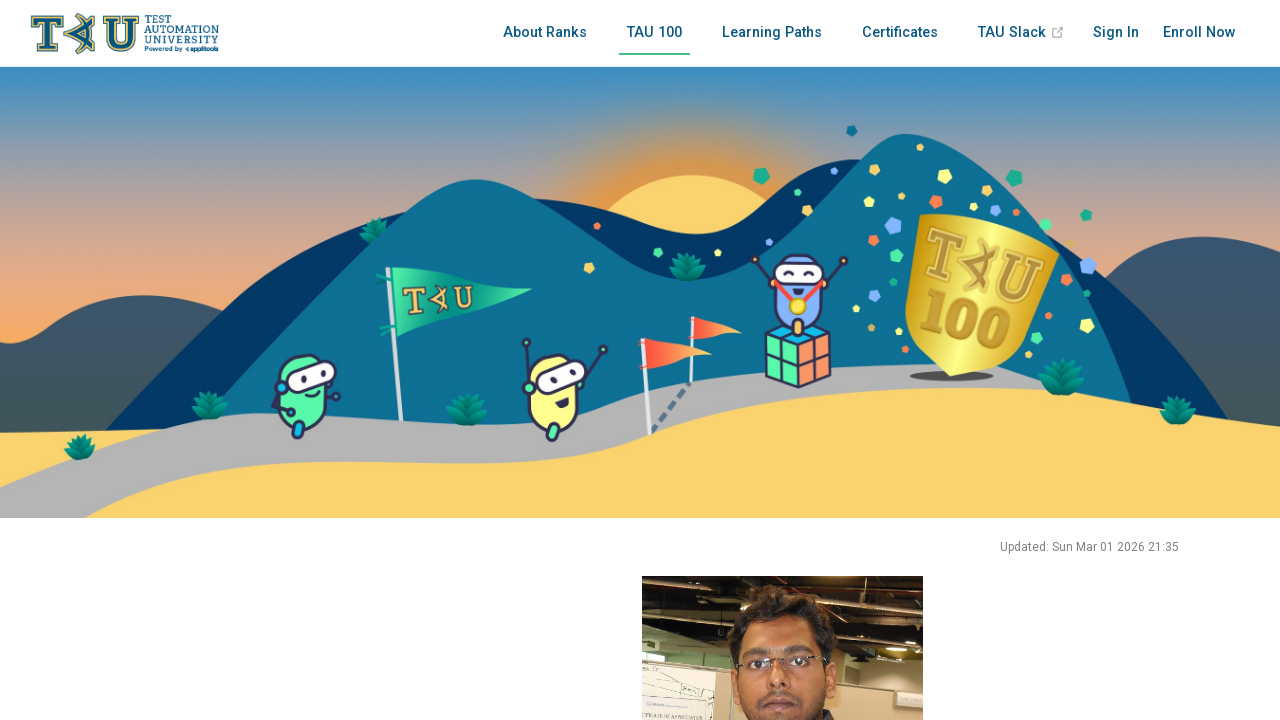

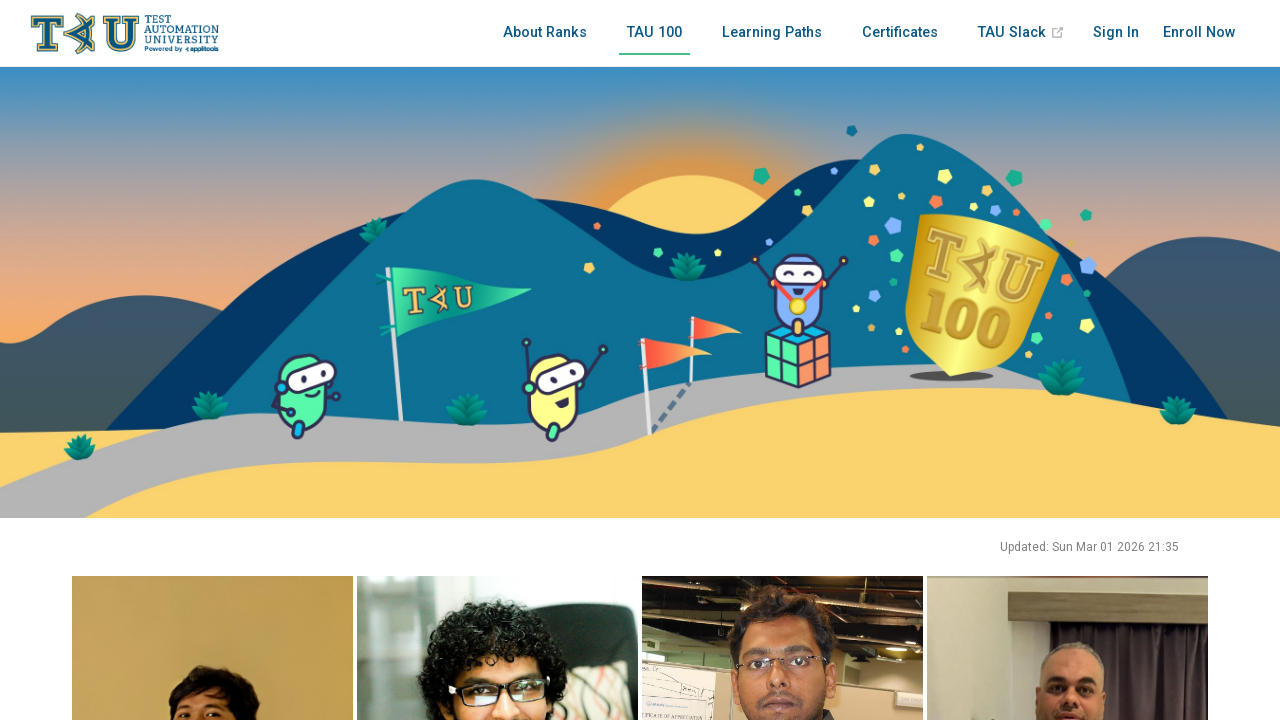